Tests that a todo item is removed if edited to an empty string

Starting URL: https://demo.playwright.dev/todomvc

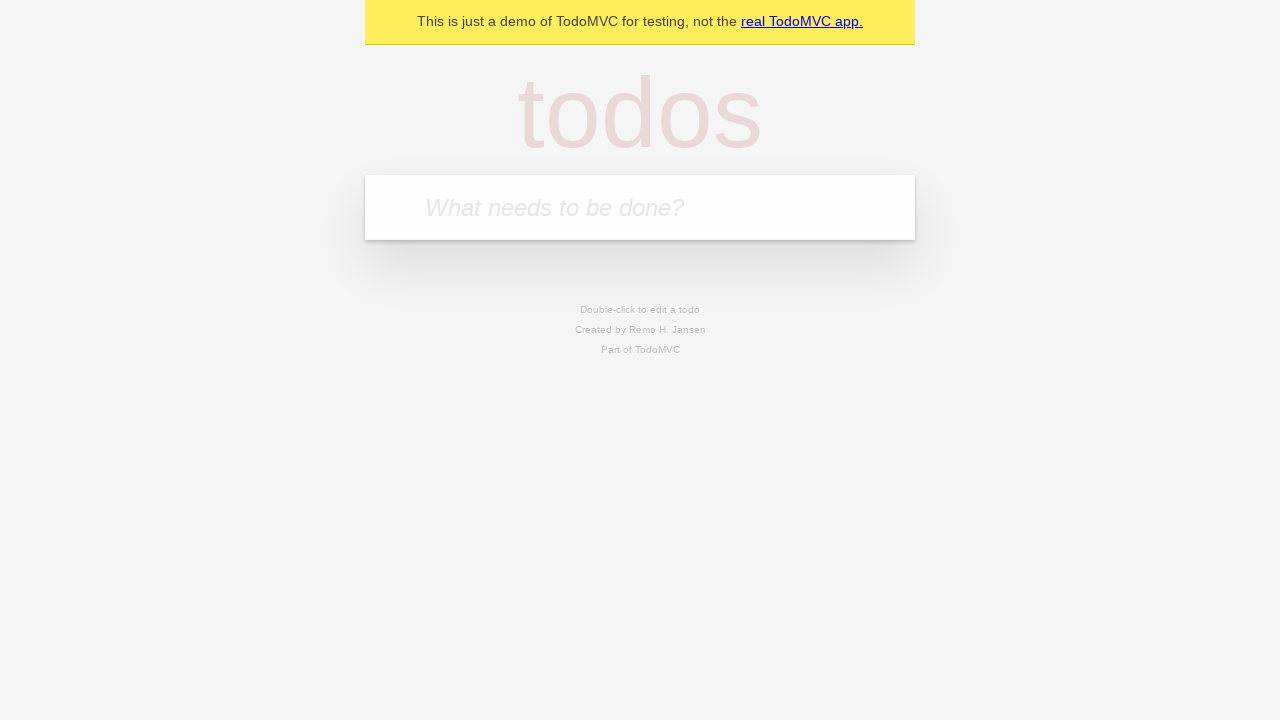

Filled todo input with 'buy some cheese' on internal:attr=[placeholder="What needs to be done?"i]
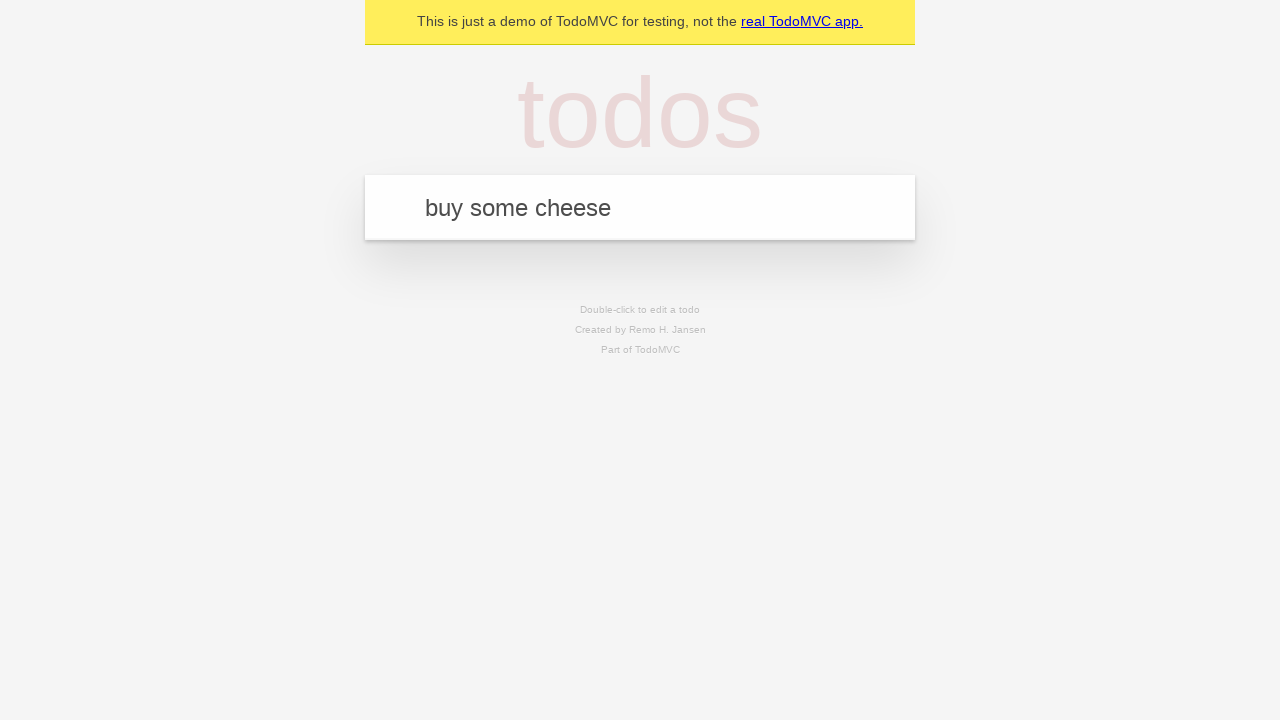

Pressed Enter to add first todo on internal:attr=[placeholder="What needs to be done?"i]
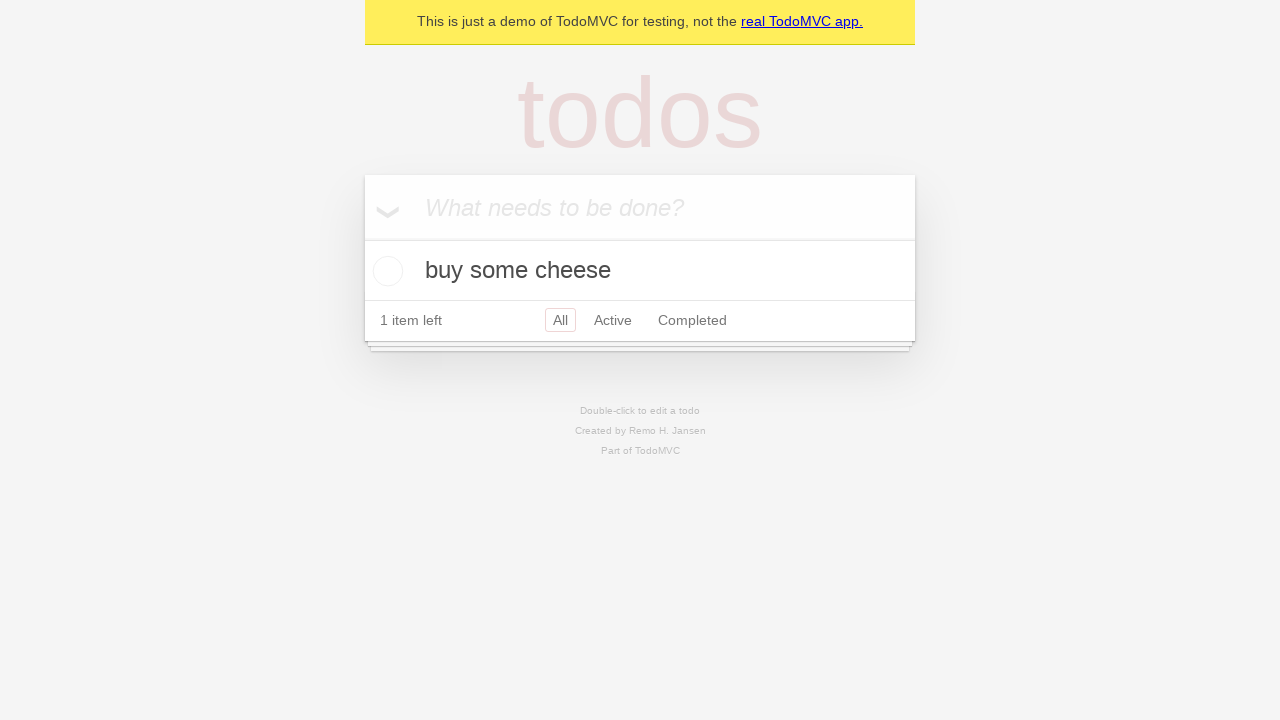

Filled todo input with 'feed the cat' on internal:attr=[placeholder="What needs to be done?"i]
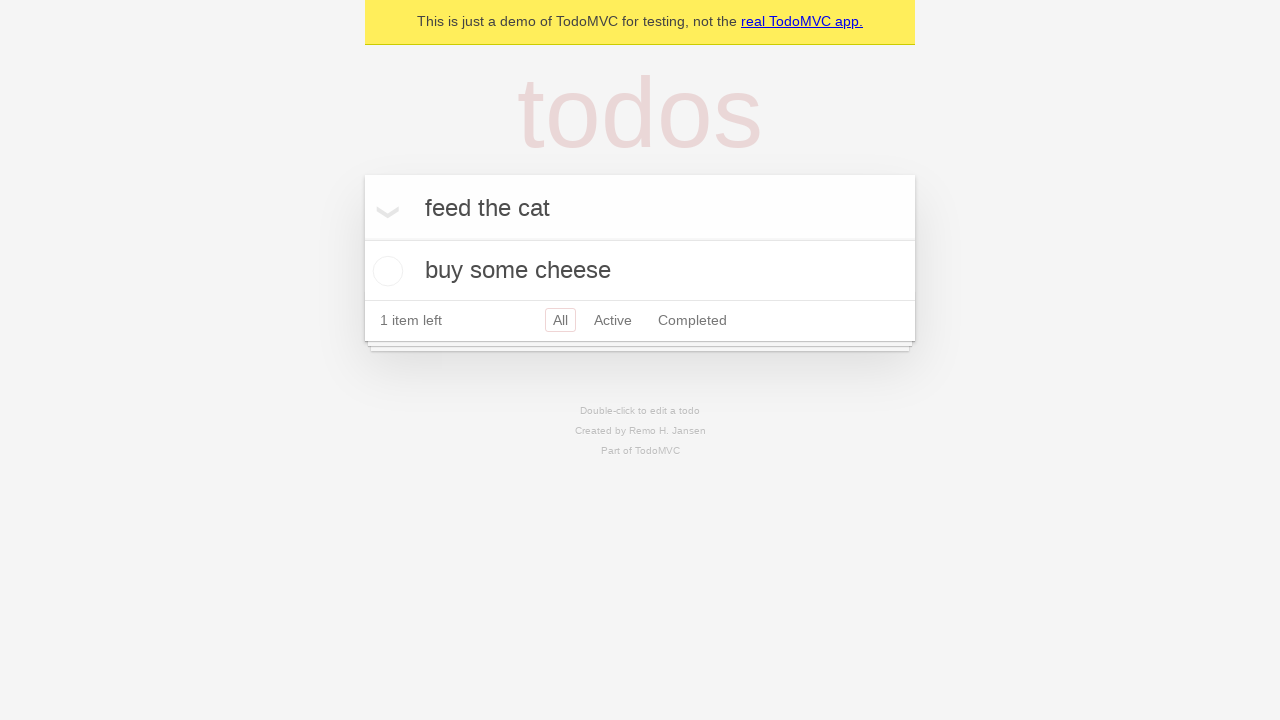

Pressed Enter to add second todo on internal:attr=[placeholder="What needs to be done?"i]
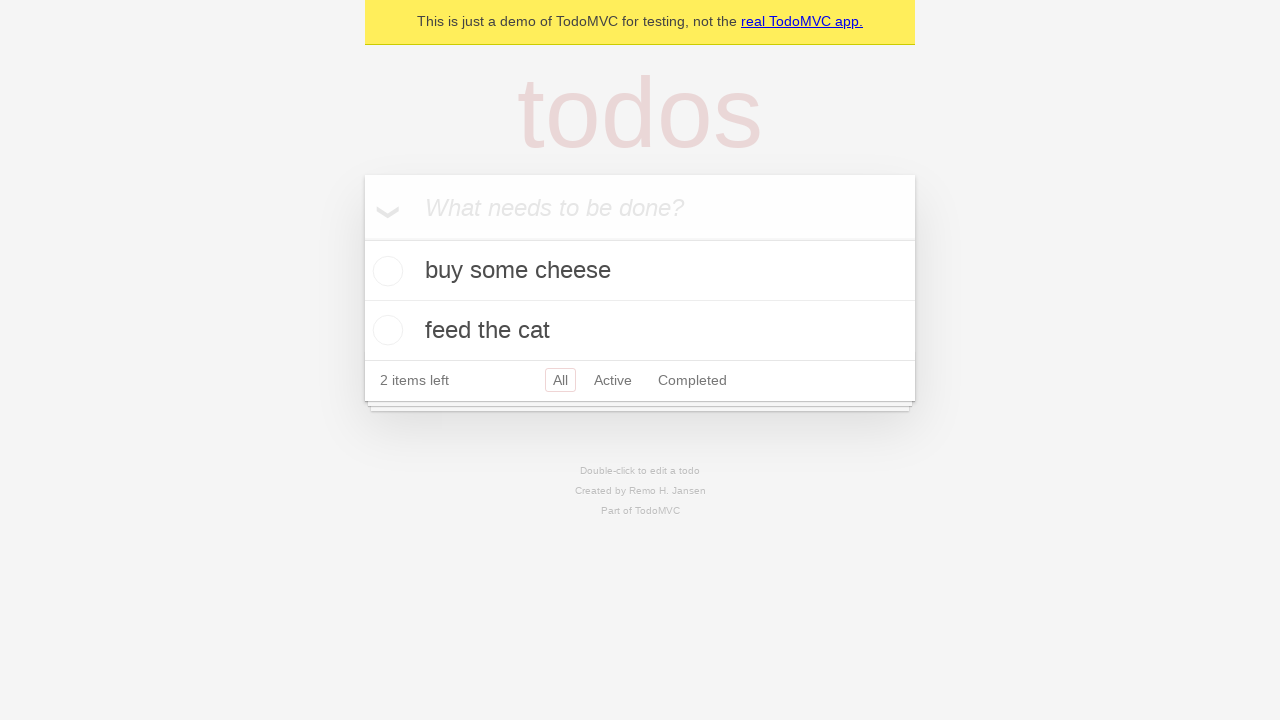

Filled todo input with 'book a doctors appointment' on internal:attr=[placeholder="What needs to be done?"i]
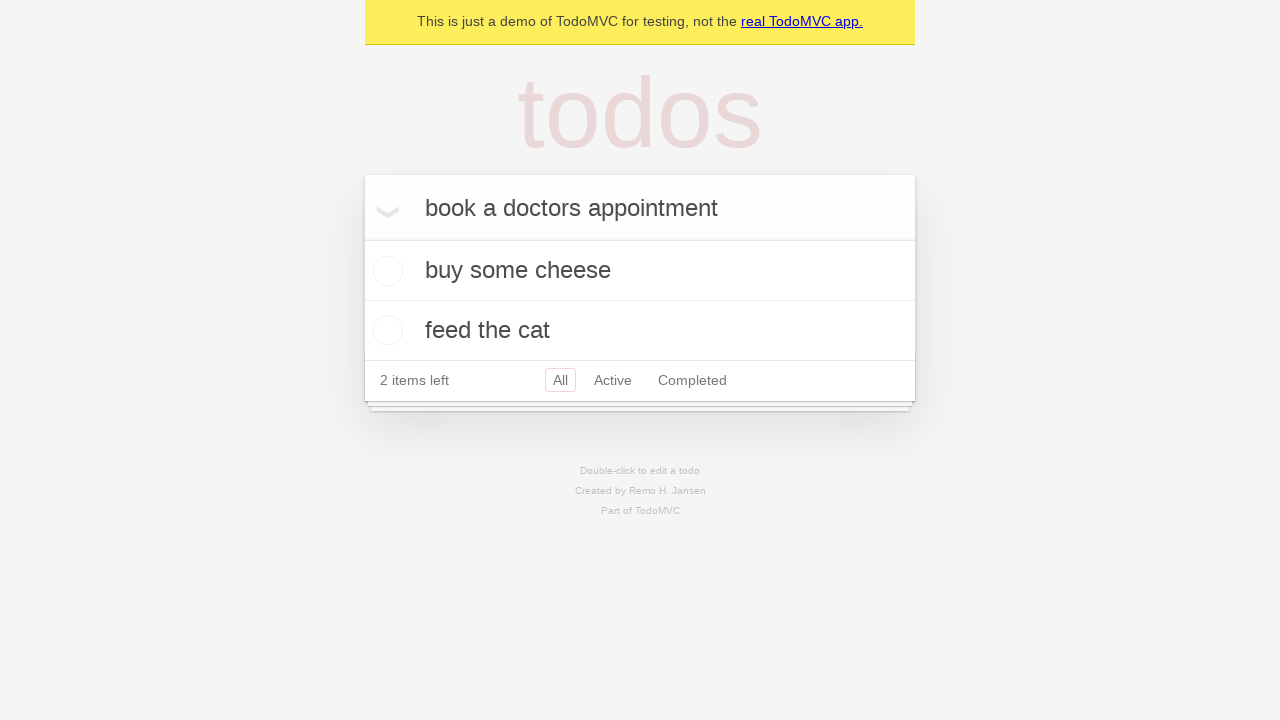

Pressed Enter to add third todo on internal:attr=[placeholder="What needs to be done?"i]
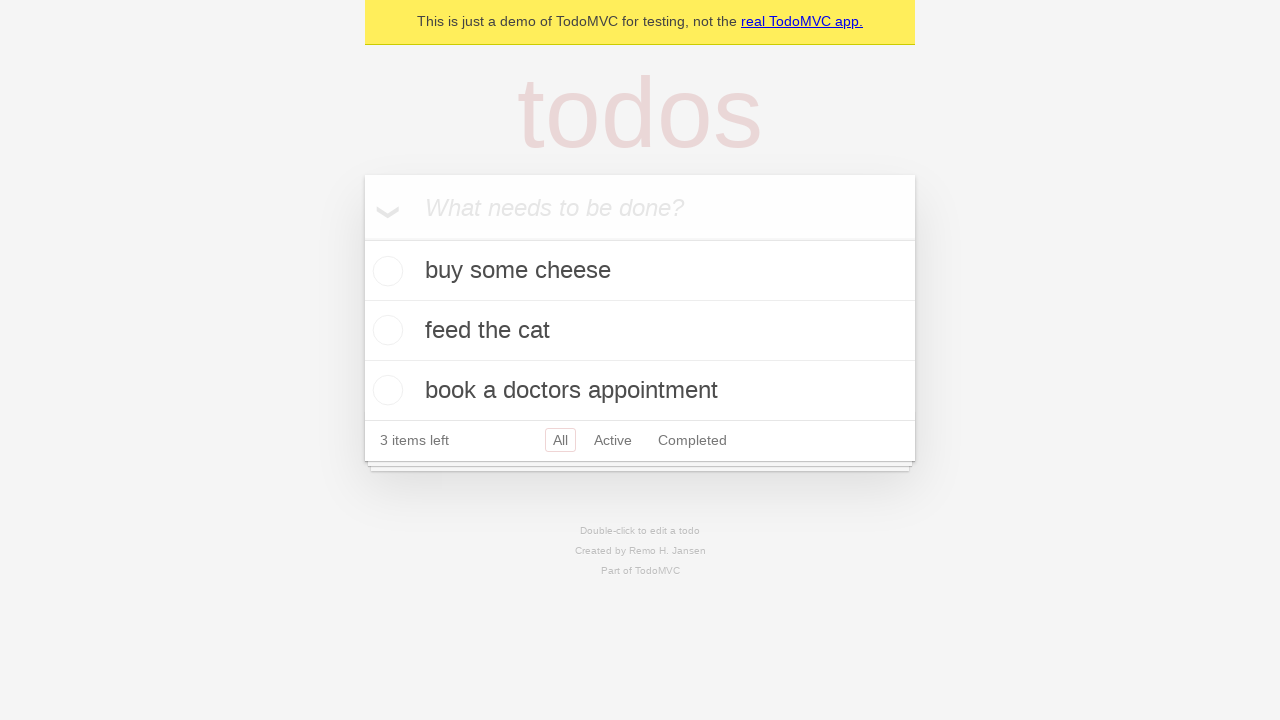

Double-clicked second todo item to enter edit mode at (640, 331) on internal:testid=[data-testid="todo-item"s] >> nth=1
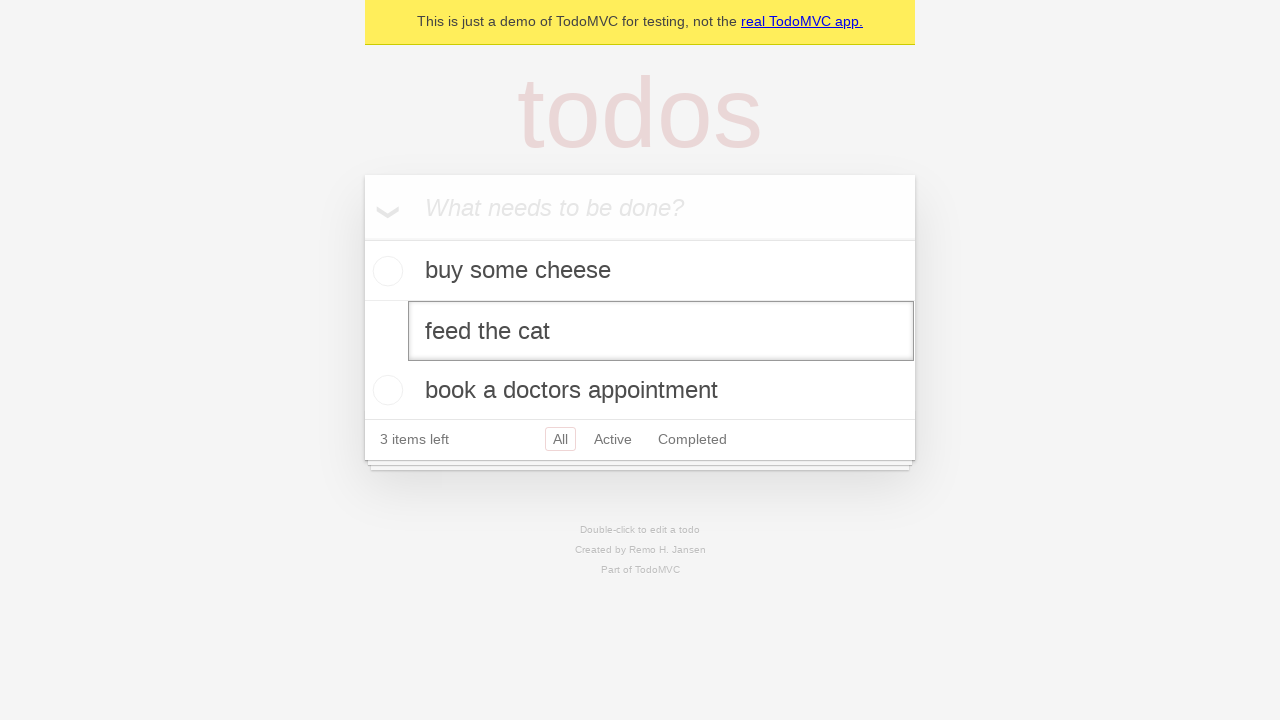

Cleared the text in edit field for second todo on internal:testid=[data-testid="todo-item"s] >> nth=1 >> internal:role=textbox[nam
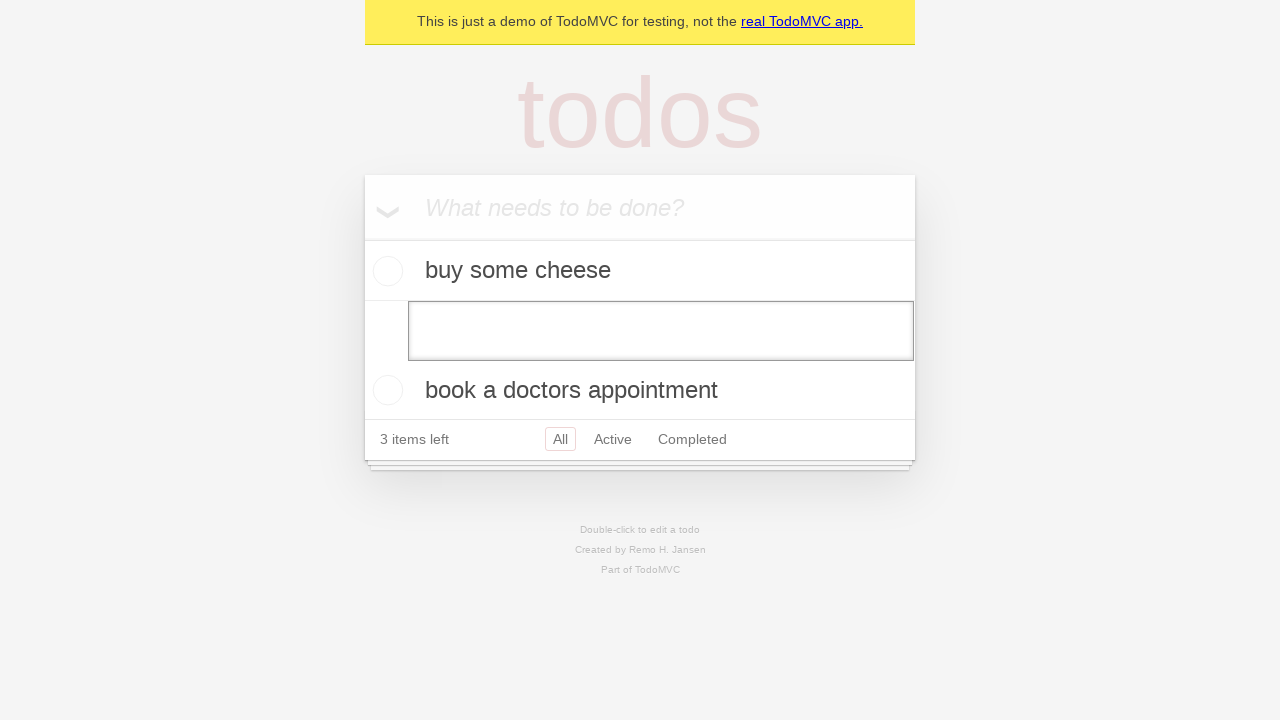

Pressed Enter to confirm removal of todo with empty string on internal:testid=[data-testid="todo-item"s] >> nth=1 >> internal:role=textbox[nam
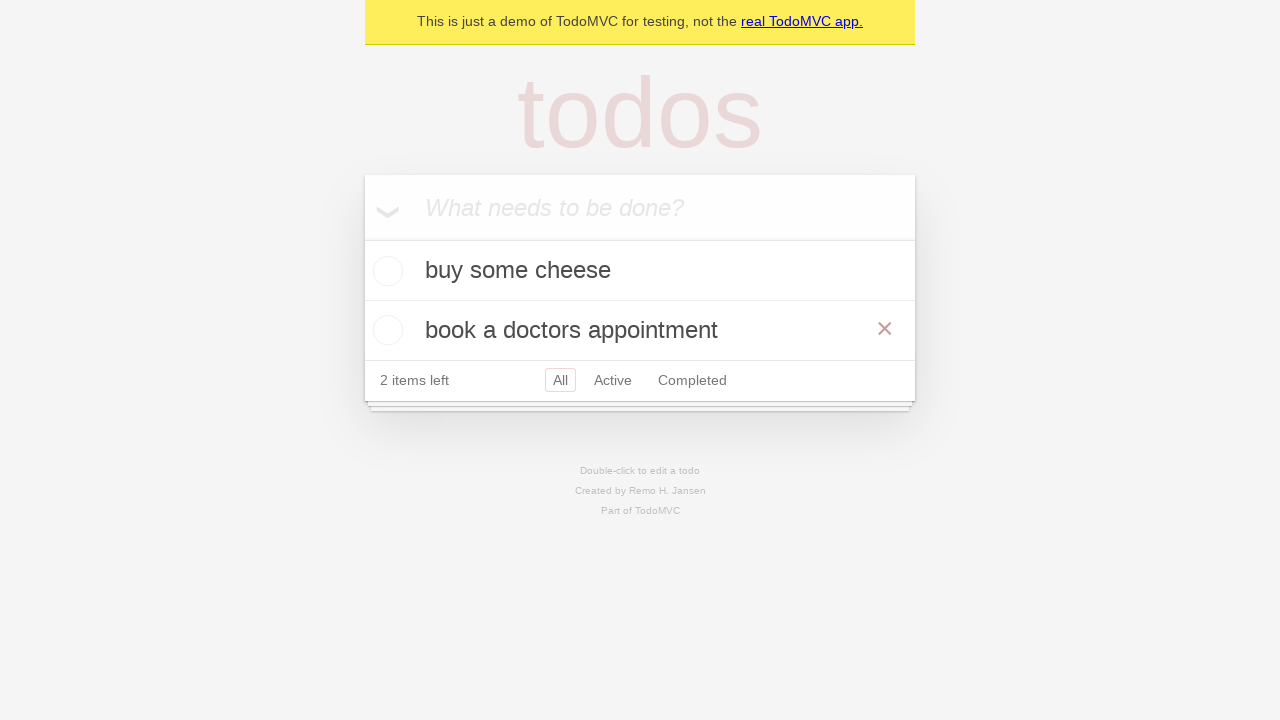

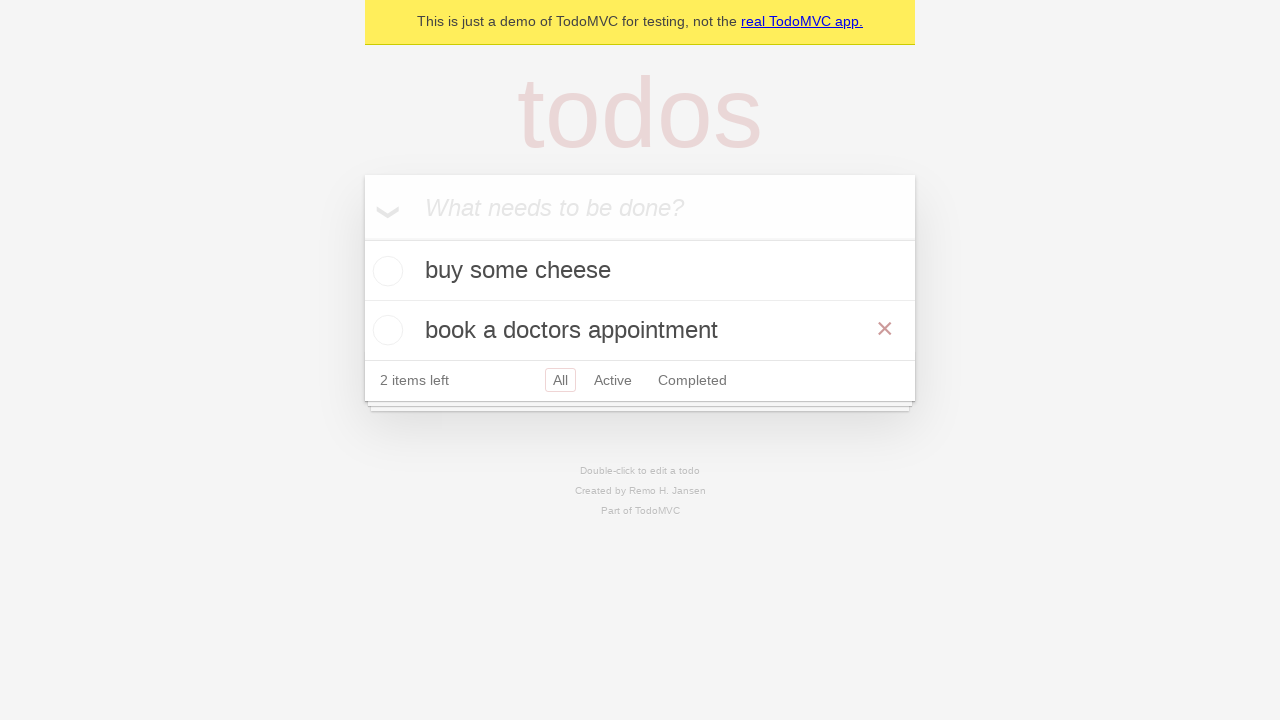